Tests alert handling functionality by clicking a button to trigger an alert and accepting it

Starting URL: https://demoqa.com/alerts

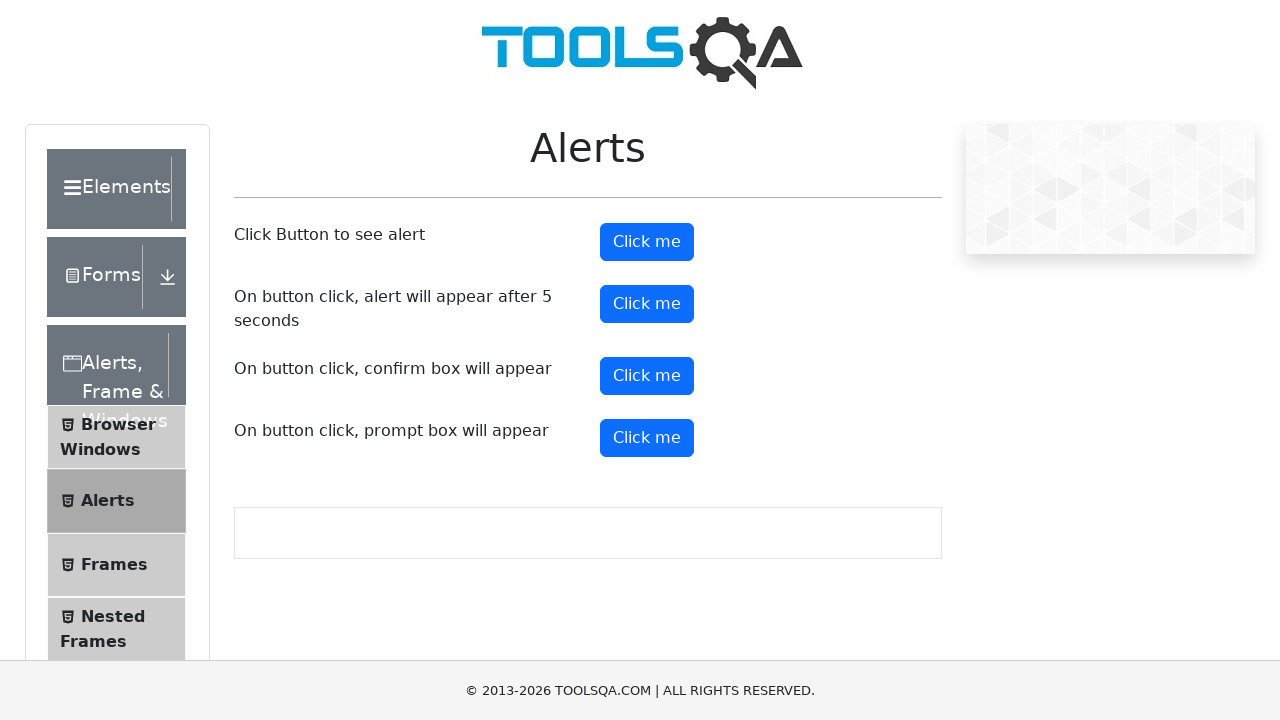

Clicked alert button to trigger alert dialog at (647, 242) on xpath=//button[@id='alertButton']
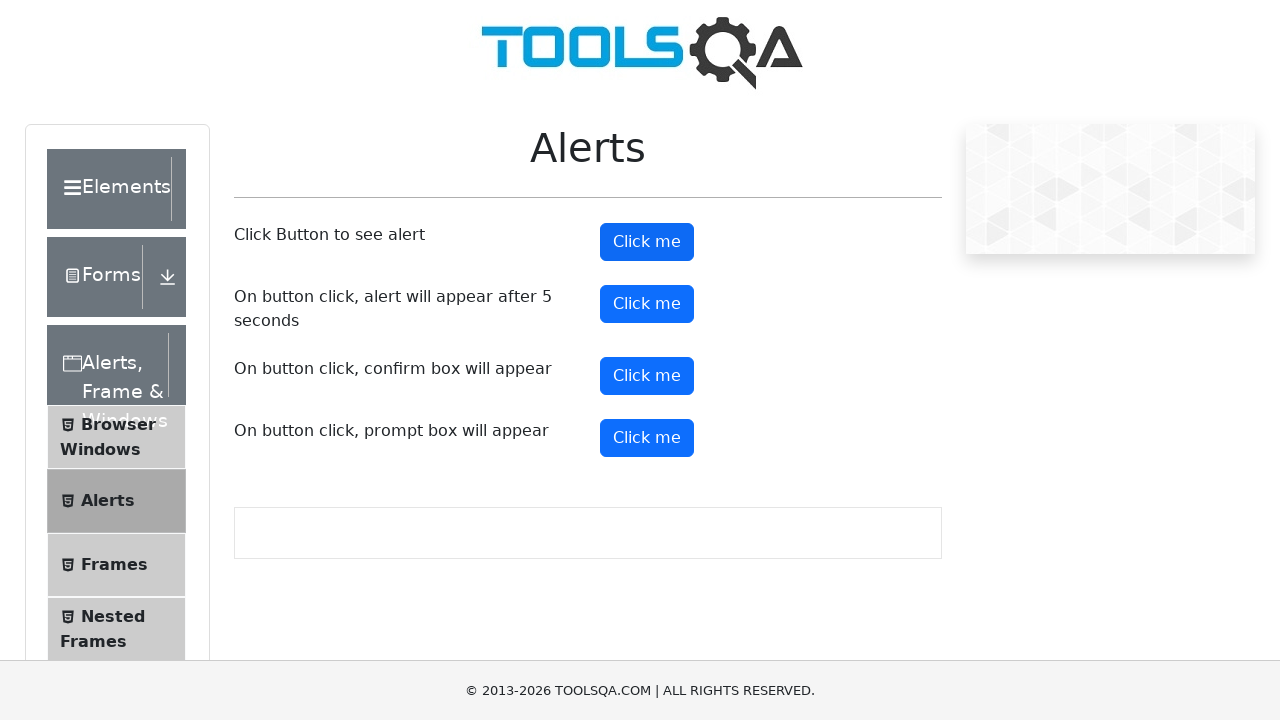

Set up dialog handler to accept alert
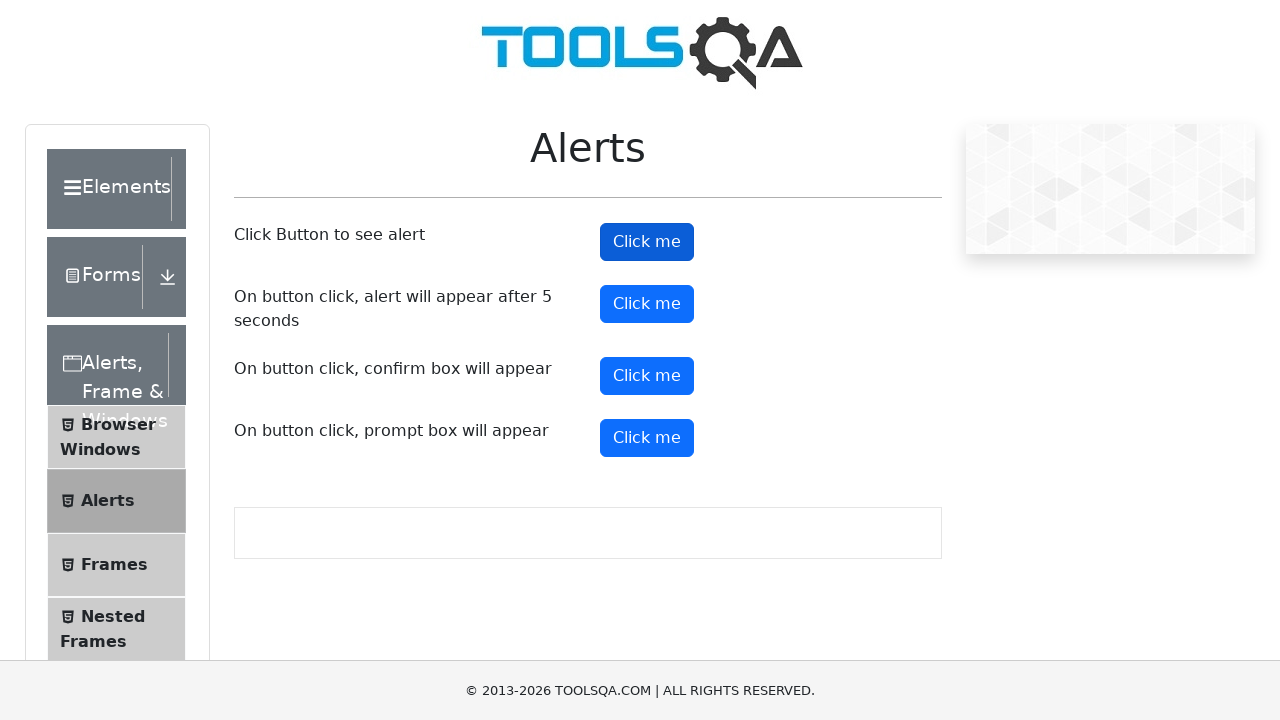

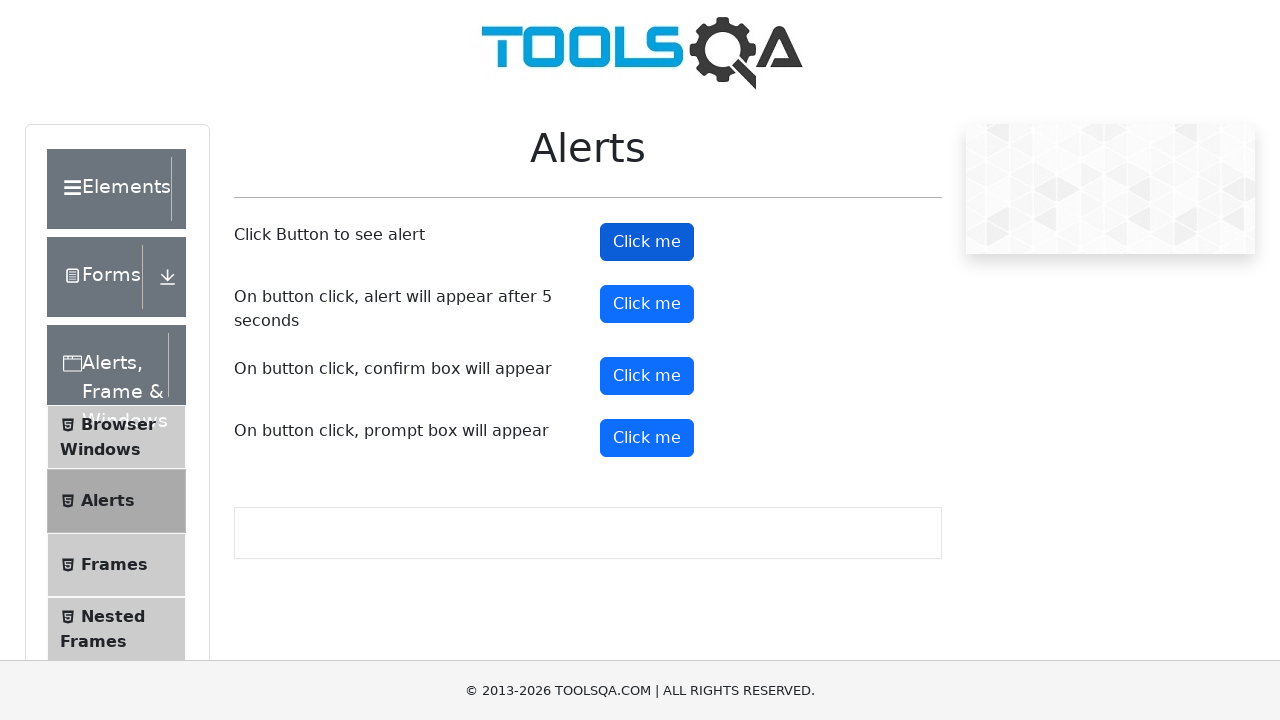